Tests various checkbox interactions on a practice website, including clicking standard checkboxes, checkbox groups, and tri-state checkboxes

Starting URL: https://www.leafground.com/checkbox.xhtml

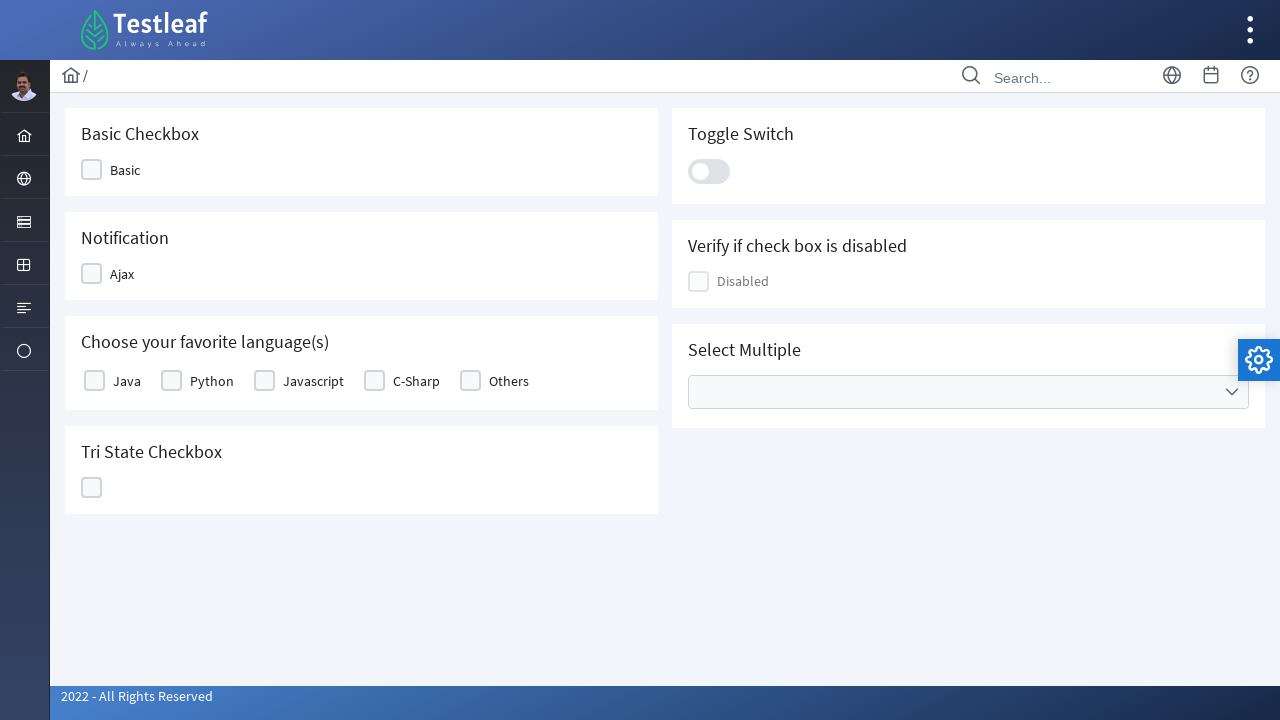

Clicked first standard checkbox at (125, 170) on xpath=//*[@id='j_idt87:j_idt89']/span
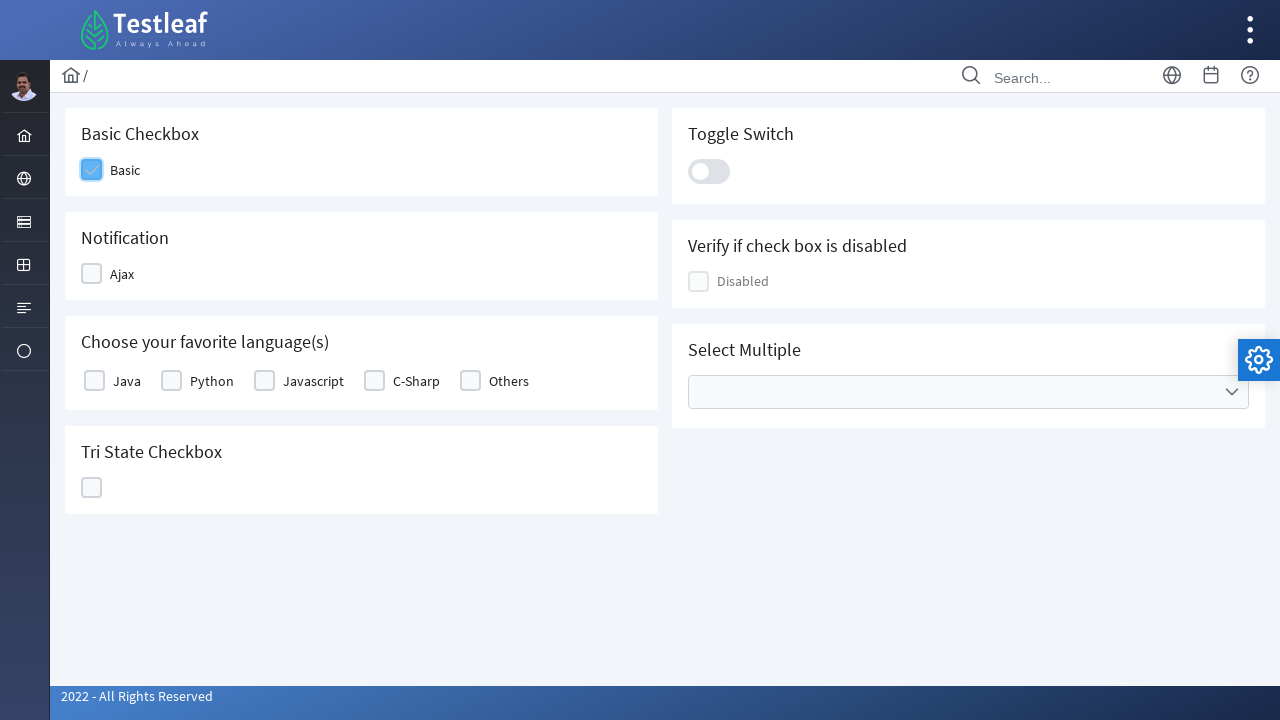

Clicked second standard checkbox at (122, 274) on xpath=//*[@id='j_idt87:j_idt91']/span
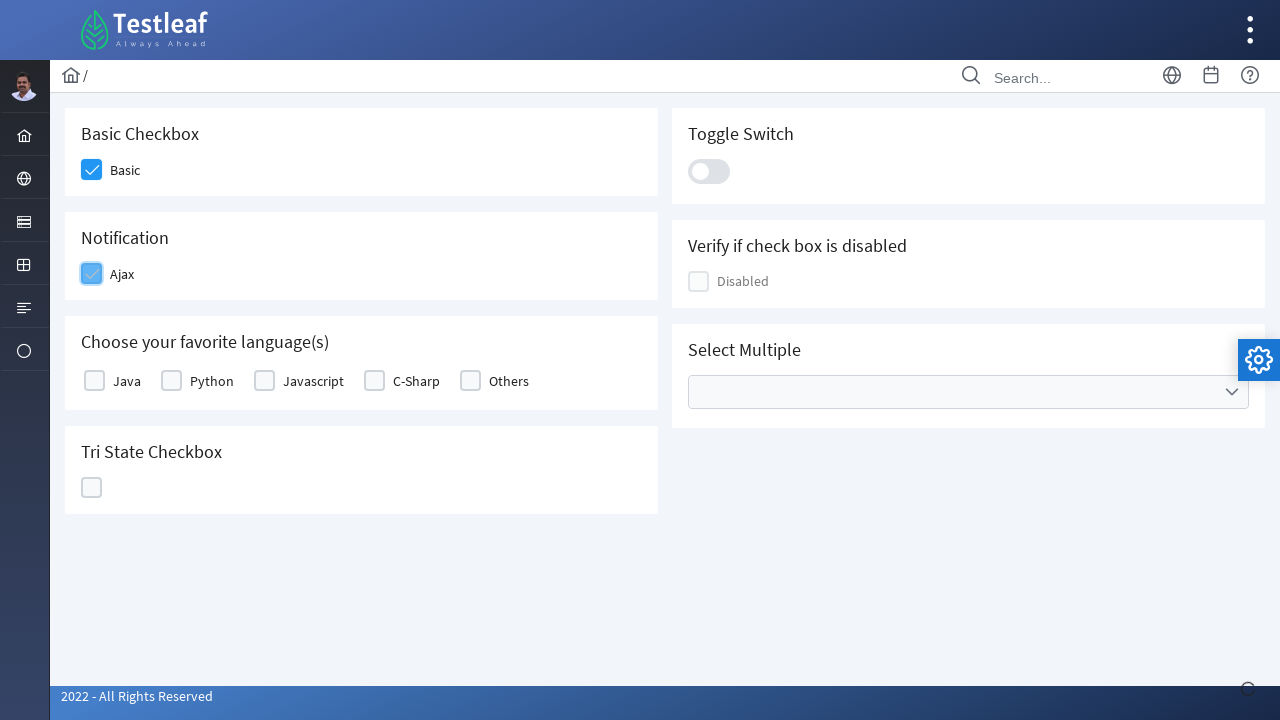

Clicked first checkbox in basic checkbox group at (127, 381) on xpath=//*[@id='j_idt87:basic']/tbody/tr/td[1]/label
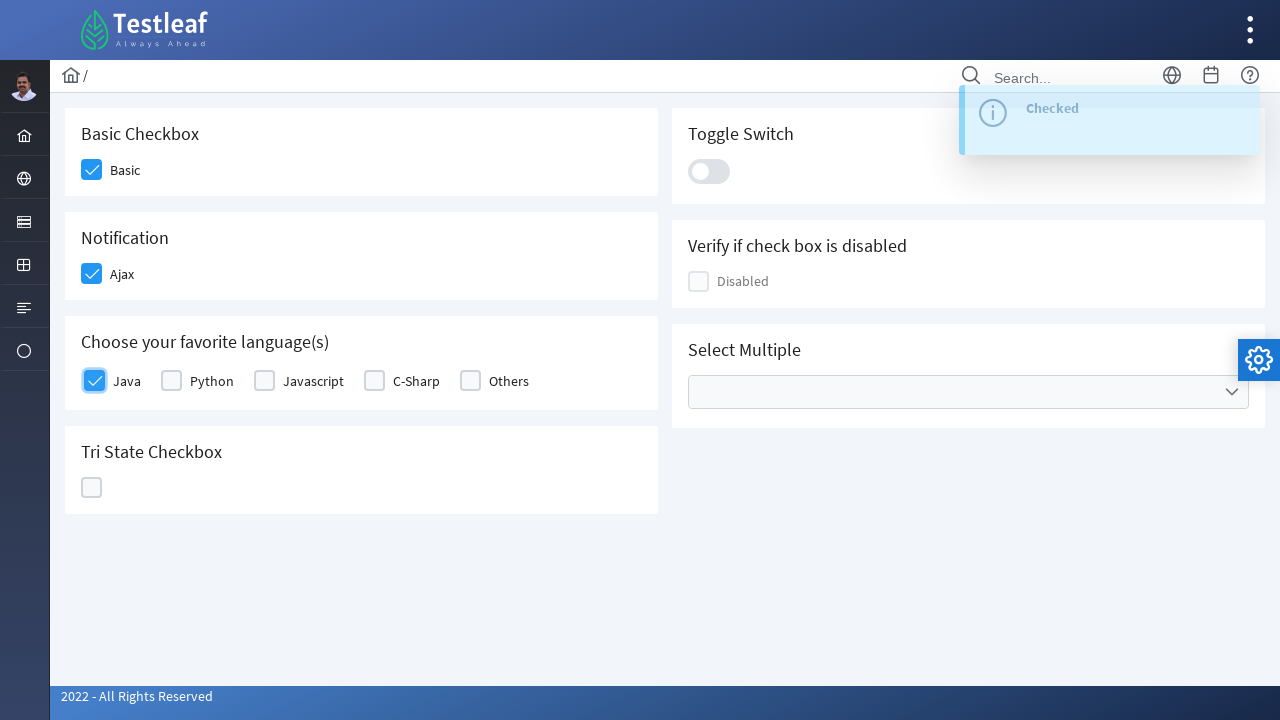

Clicked third checkbox in basic checkbox group at (314, 381) on xpath=//*[@id='j_idt87:basic']/tbody/tr/td[3]/label
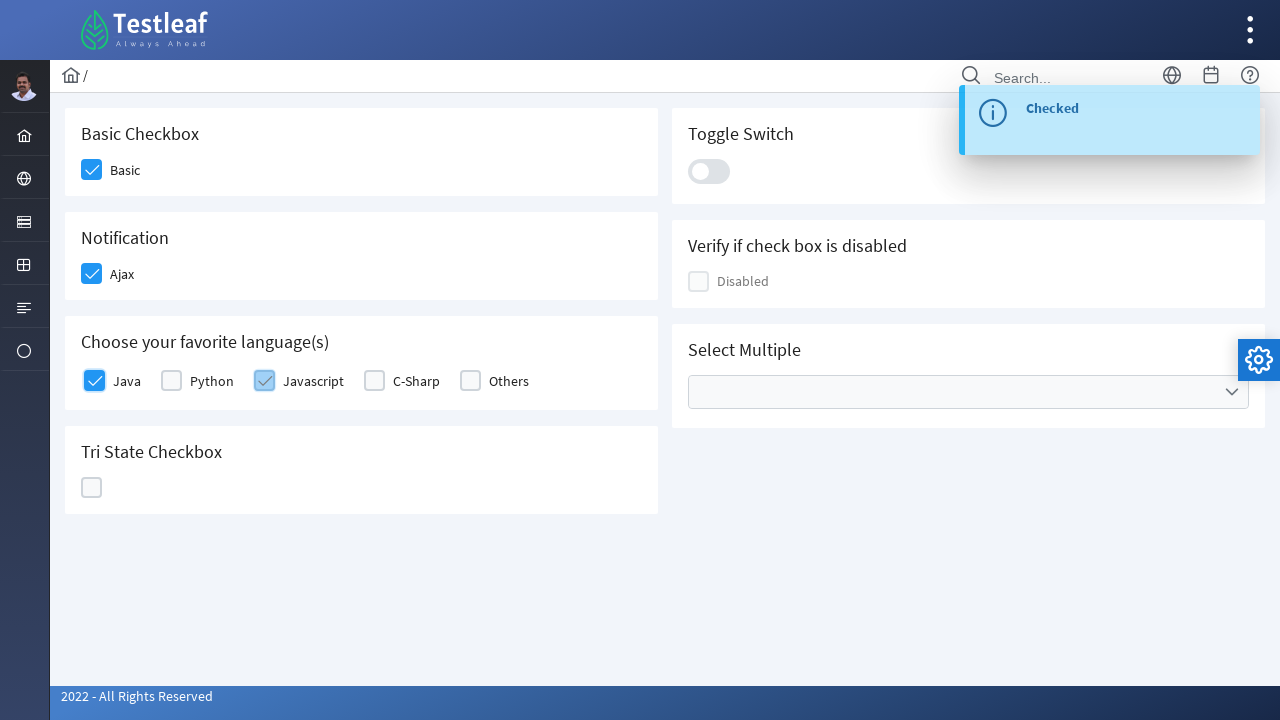

Clicked AJAX tri-state checkbox at (92, 488) on xpath=//*[@id='j_idt87:ajaxTriState']/div[2]
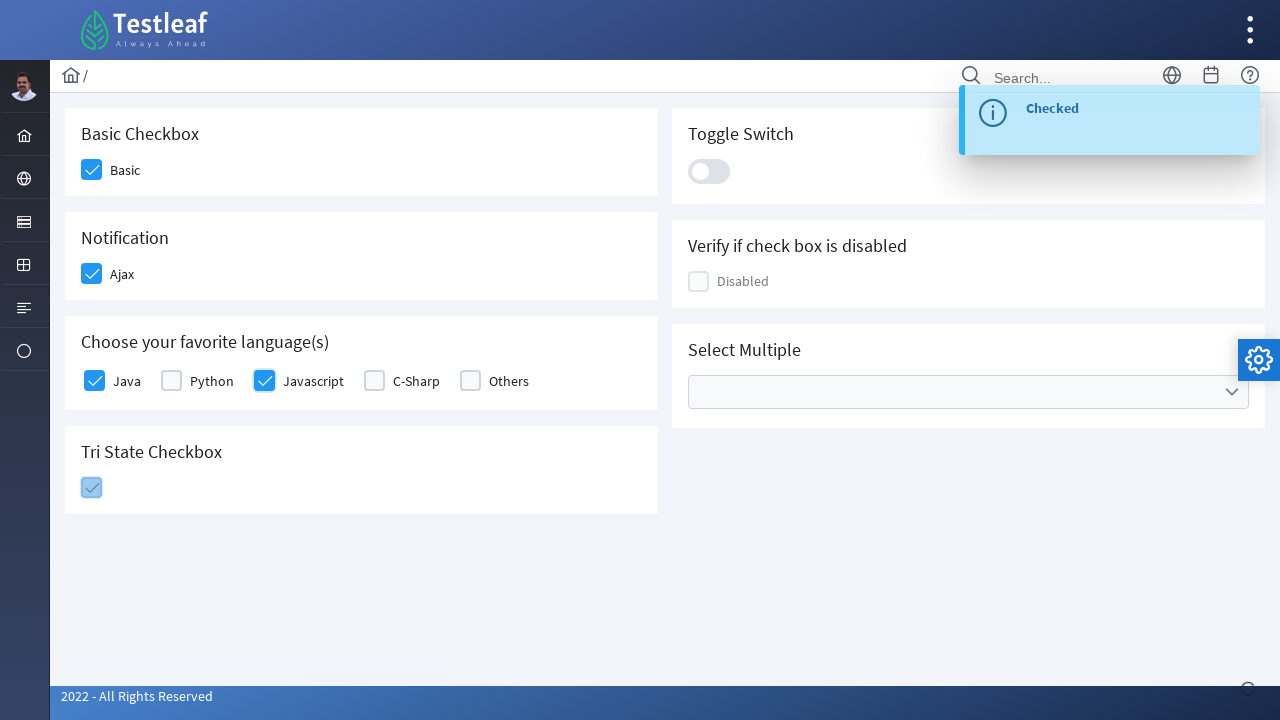

Clicked another checkbox element at (709, 171) on xpath=//*[@id='j_idt87:j_idt100']/div[2]
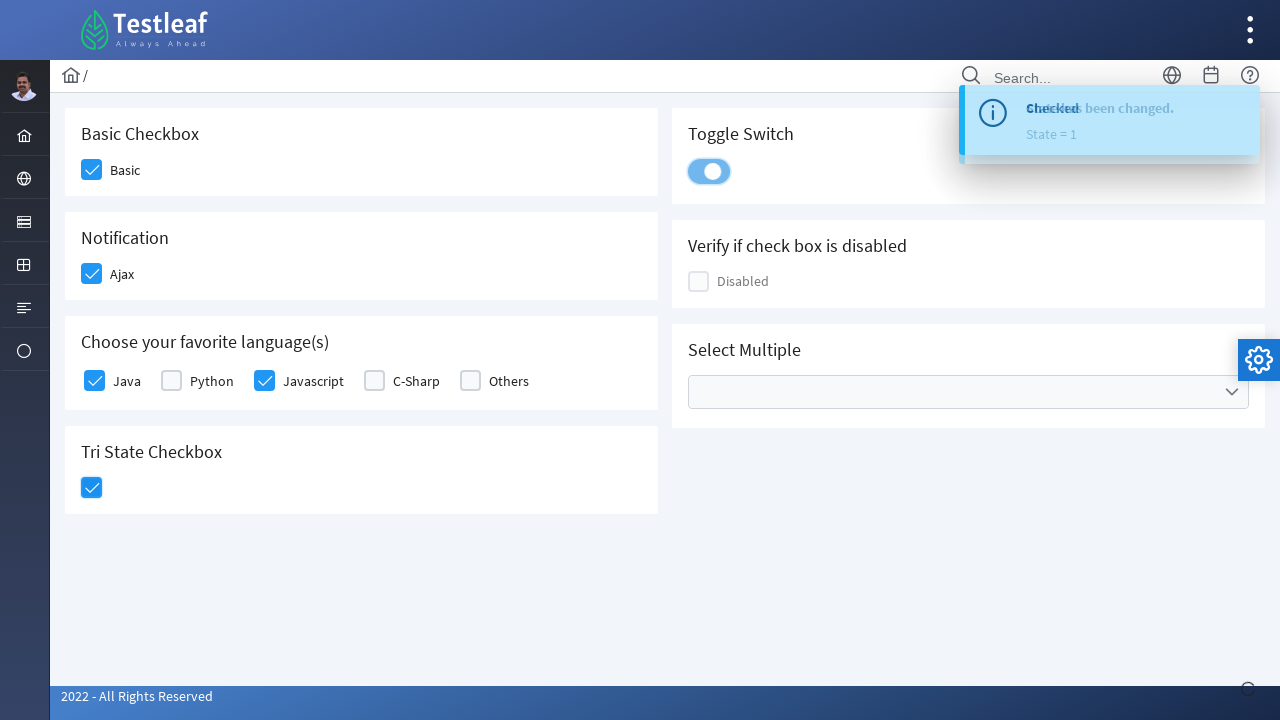

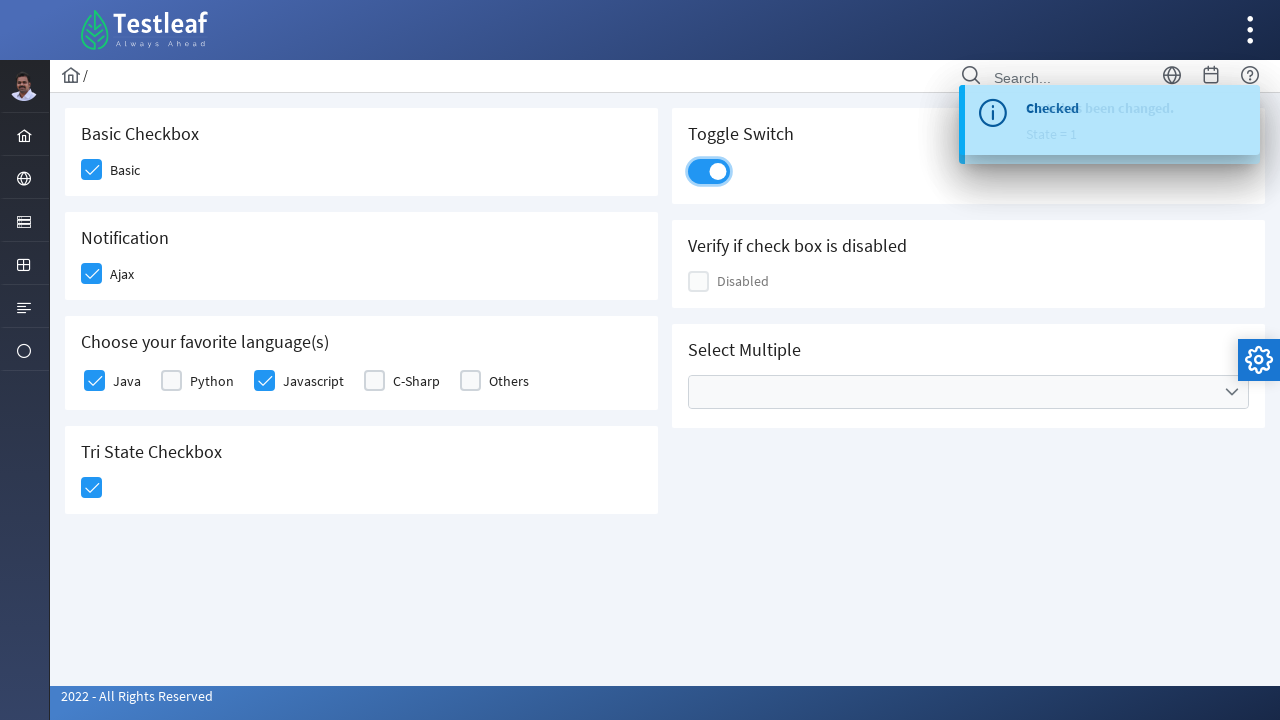